Navigates to the refund page and verifies that the page loads successfully by checking for body content

Starting URL: https://sunspire-web-app.vercel.app/refund

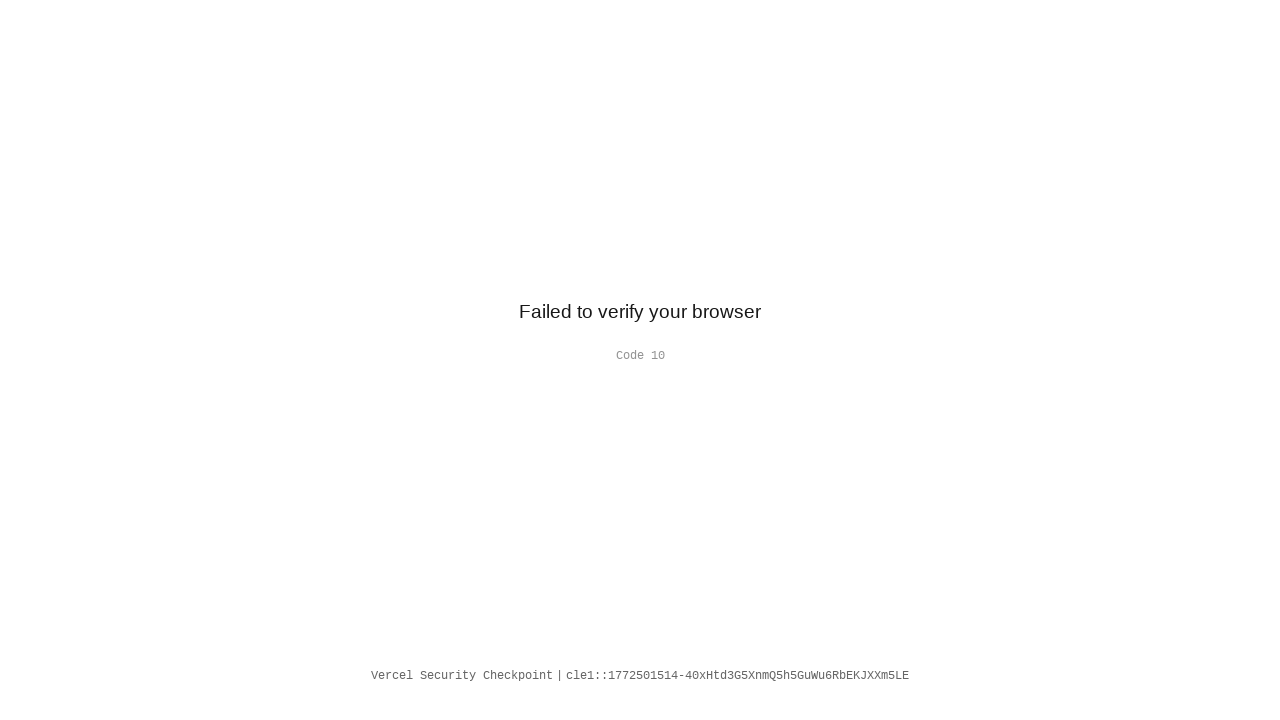

Navigated to refund page
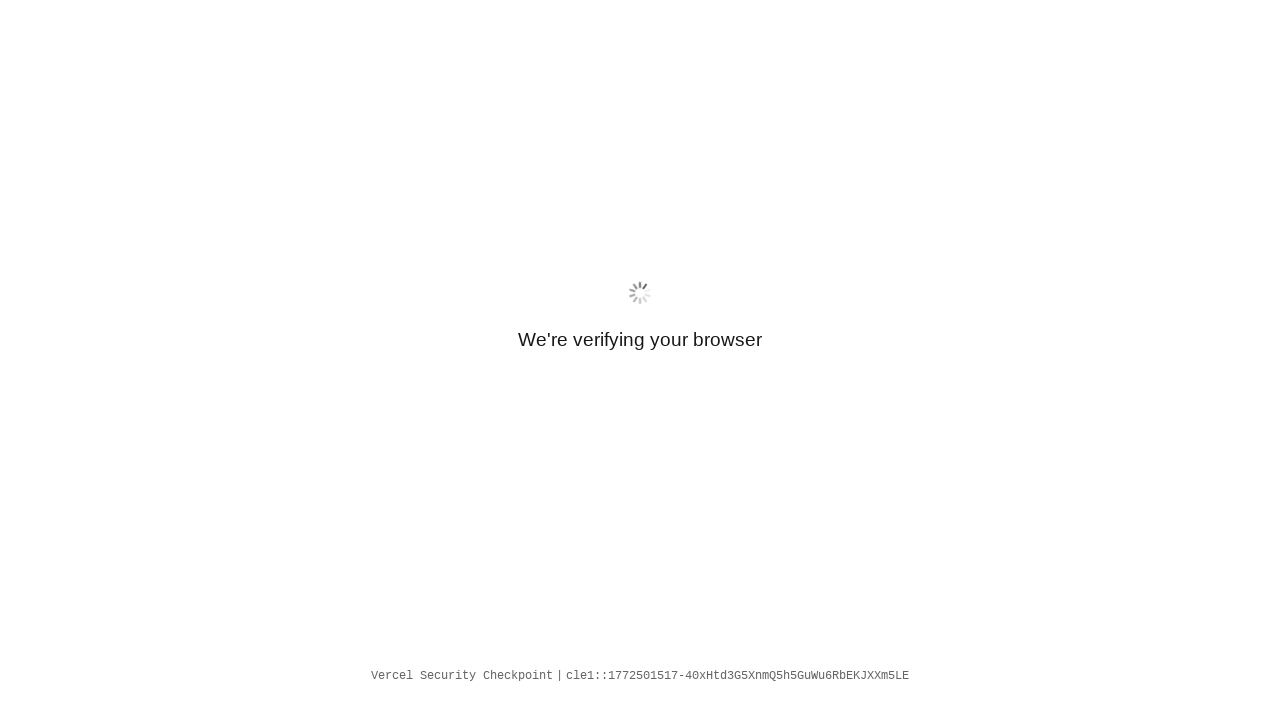

Body element loaded on refund page
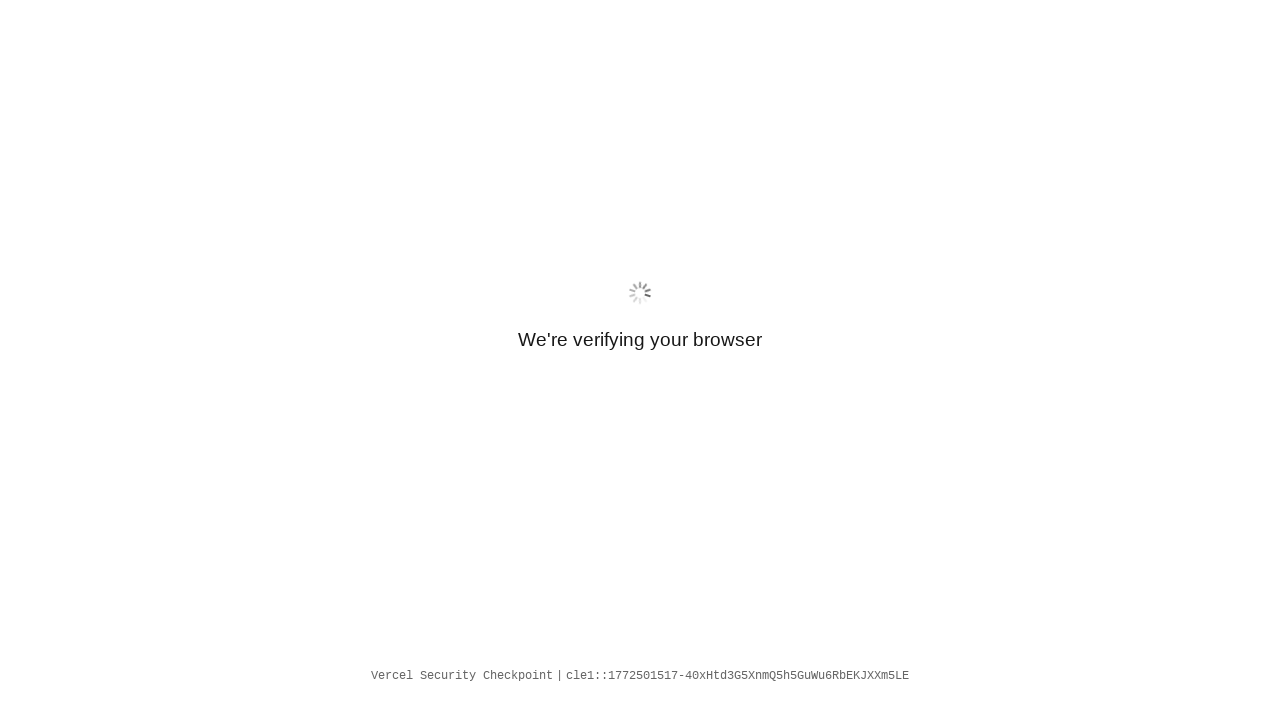

Verified that body content exists on refund page
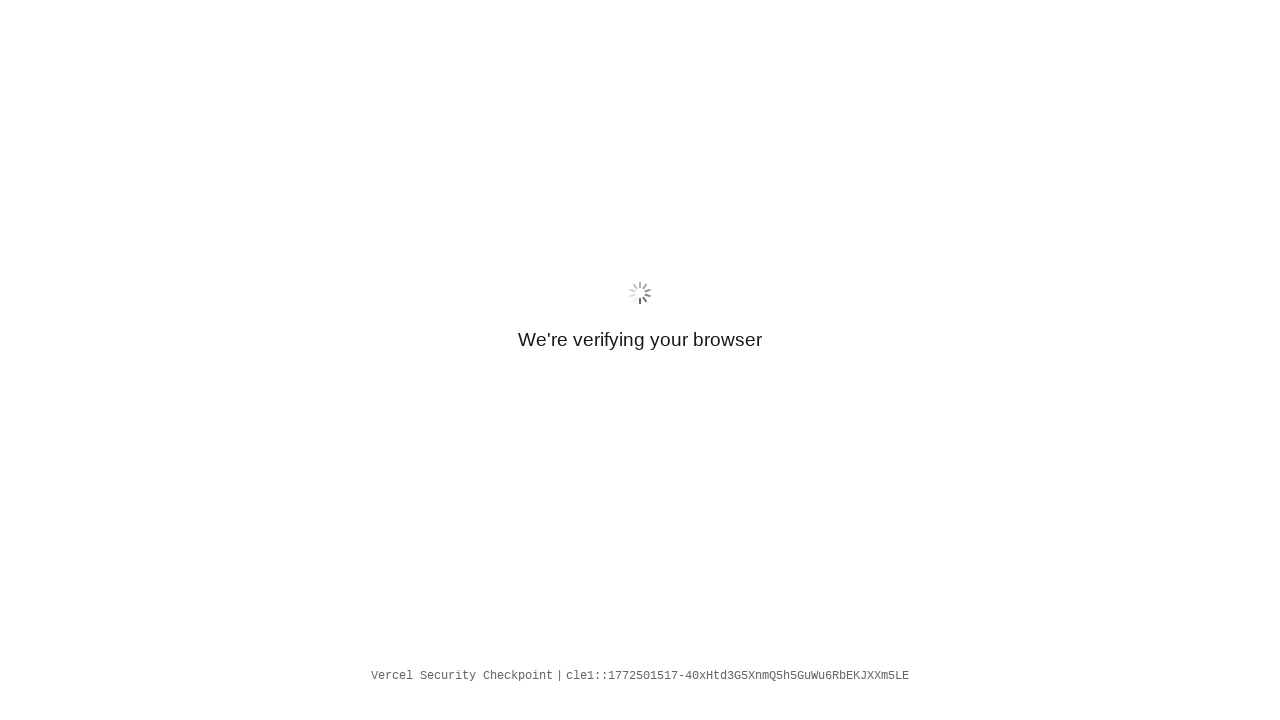

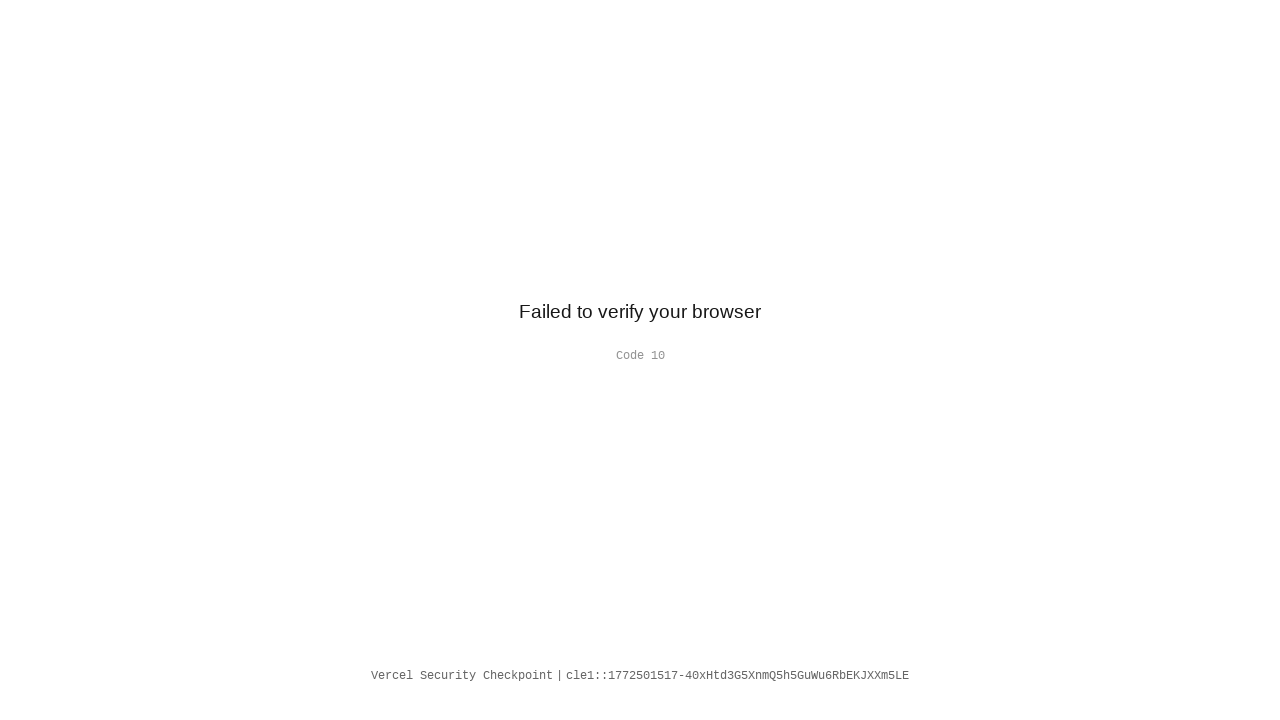